Tests browser window handling on DemoQA by navigating to the Alerts, Frame & Windows section, clicking the New Tab button, verifying content in the new tab, and switching back to the original tab.

Starting URL: https://demoqa.com/

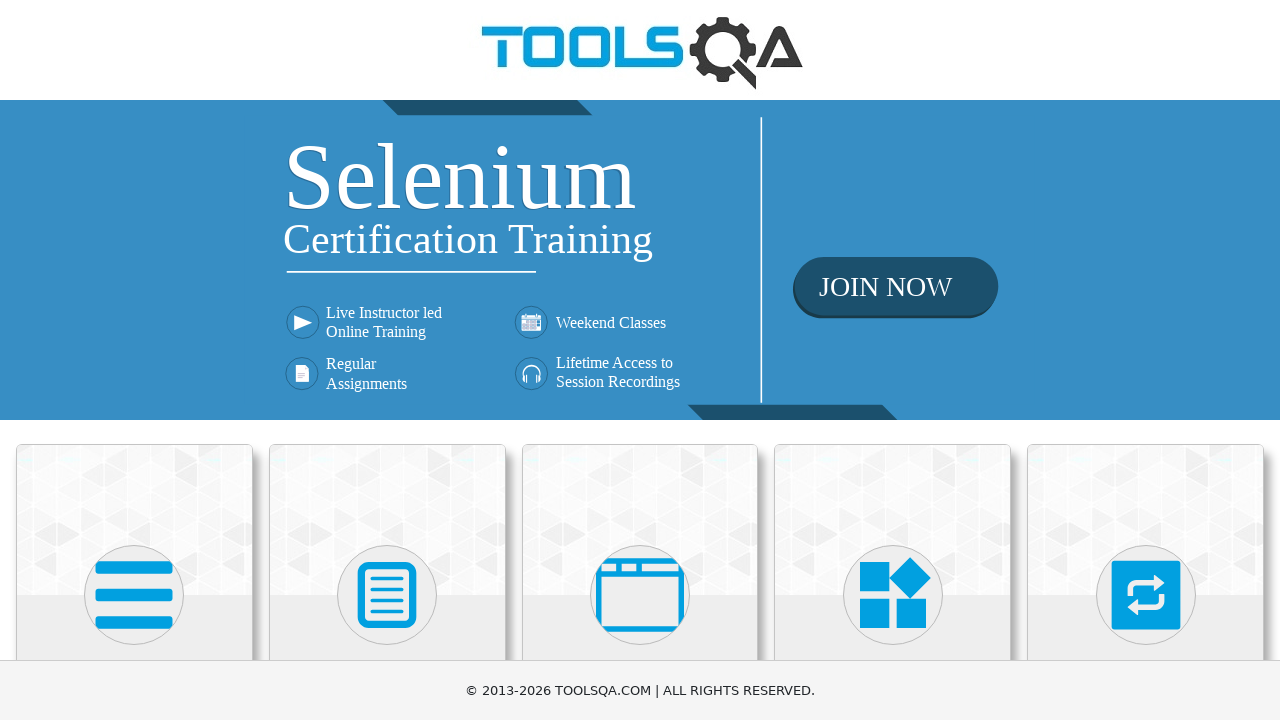

Scrolled down to view practice cards
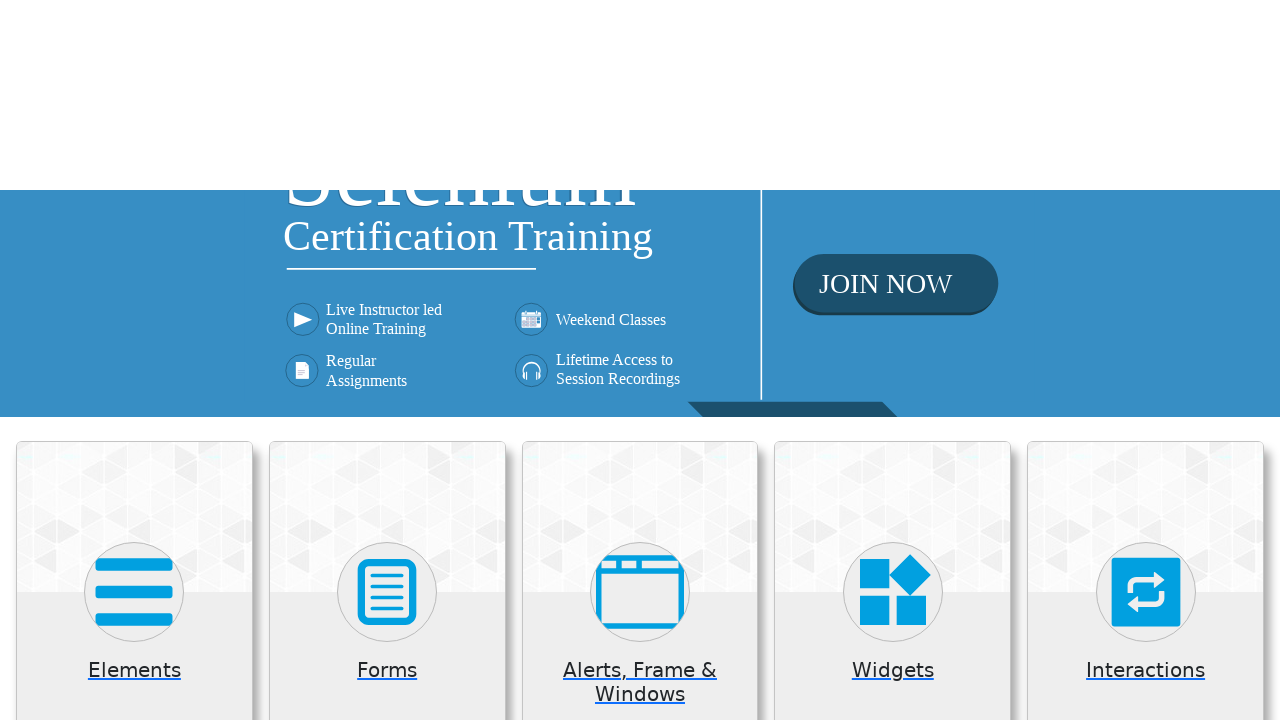

Clicked on Alerts, Frame & Windows card at (640, 200) on (//*[@class='card mt-4 top-card'])[3]
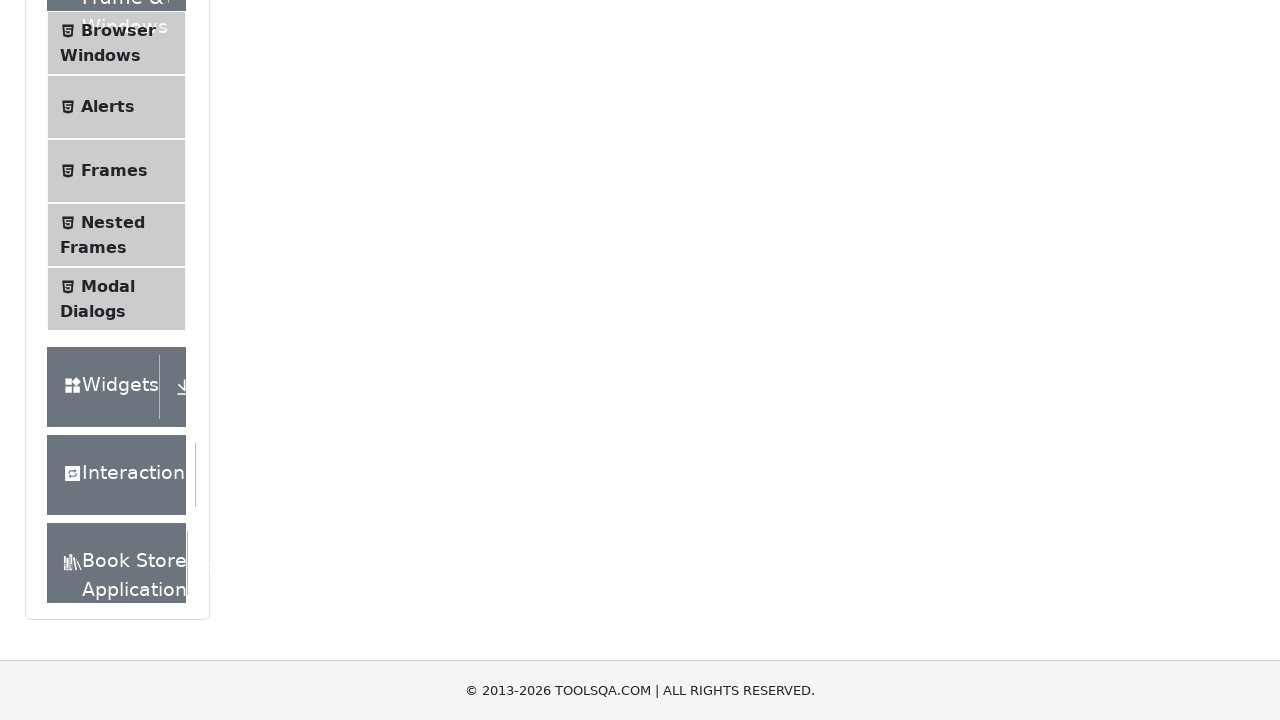

Verified instruction text is visible
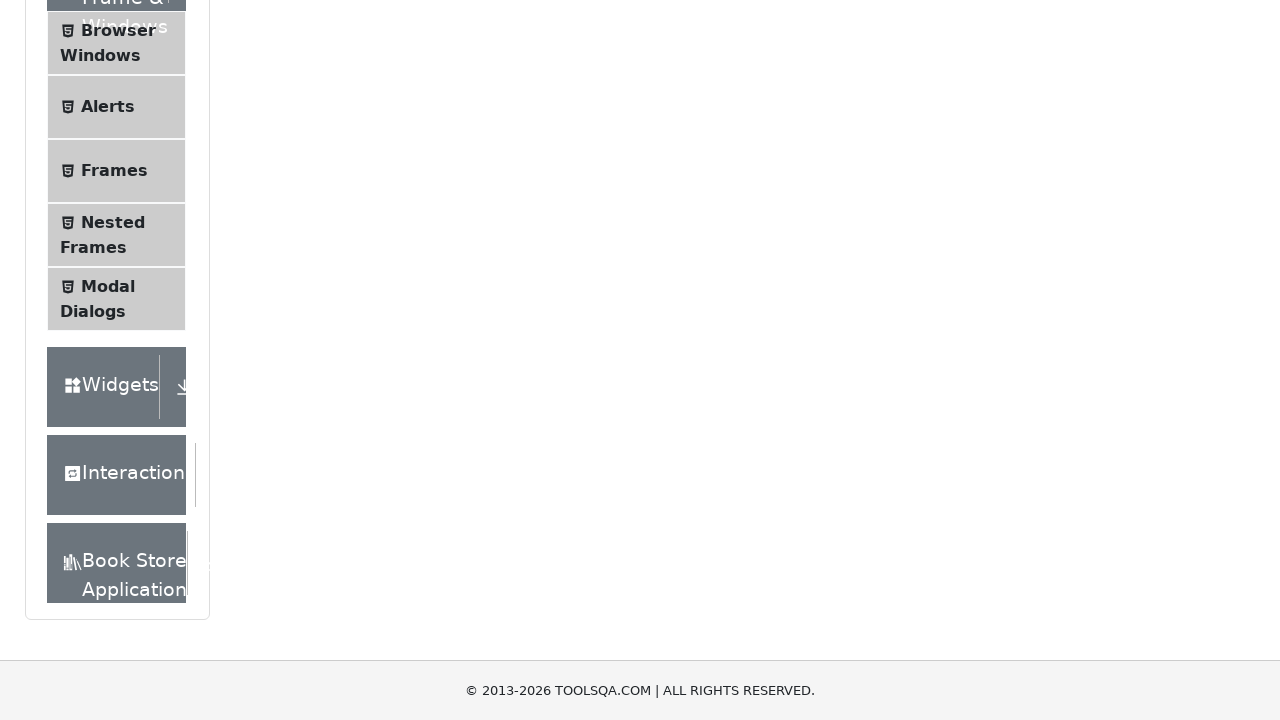

Clicked on Browser Windows menu item at (118, 30) on xpath=//*[text()='Browser Windows']
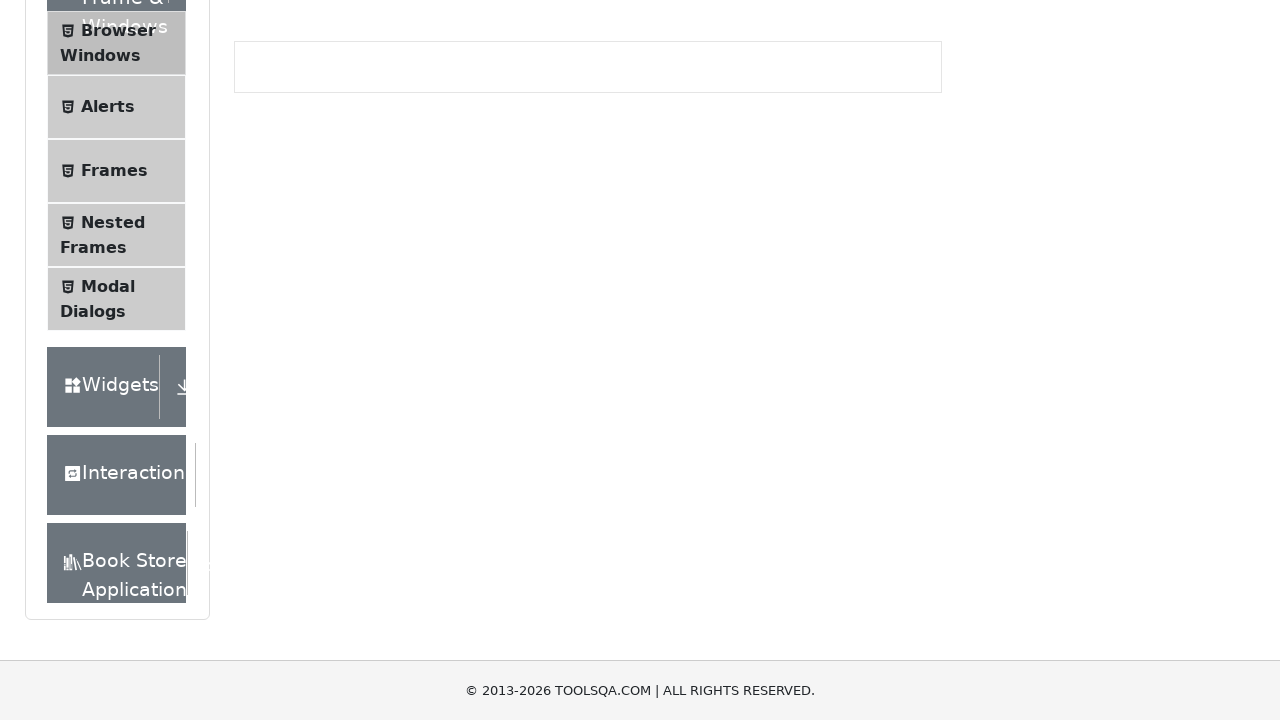

Waited 1 second for page to load
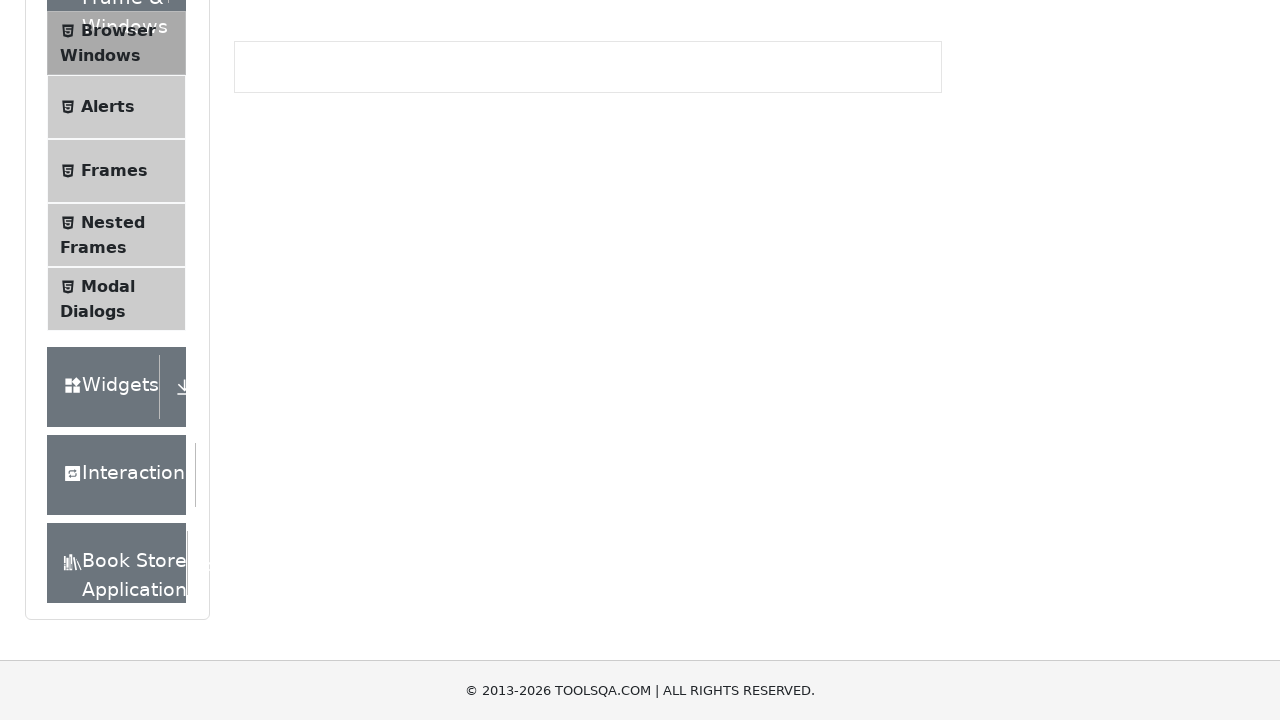

Verified New Tab button is visible
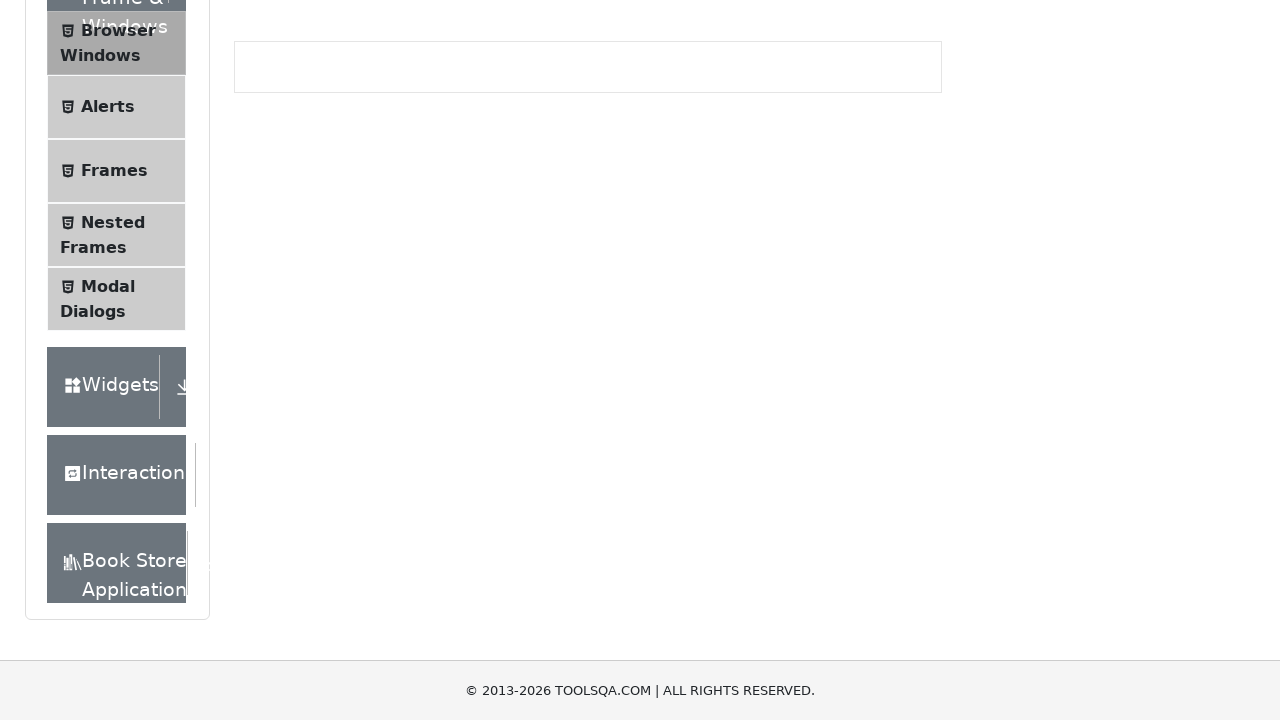

Clicked New Tab button to open new tab at (280, 242) on xpath=//*[text()='New Tab']
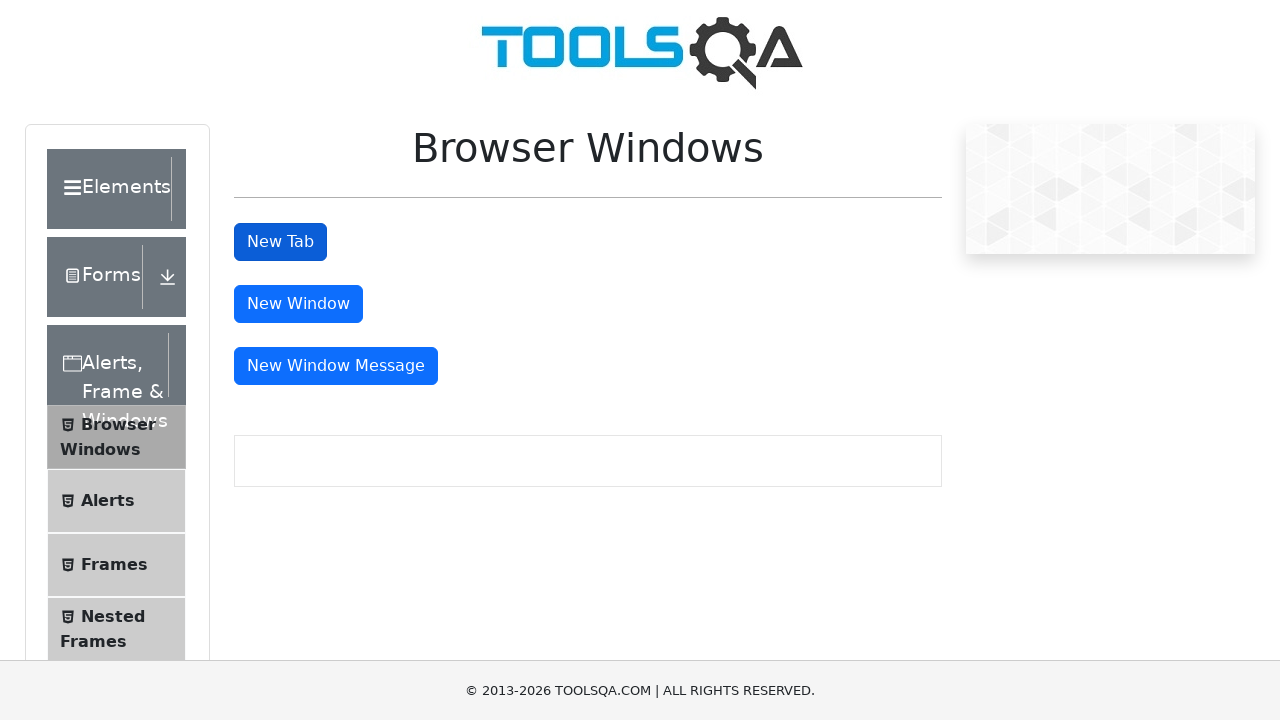

New tab opened and loaded
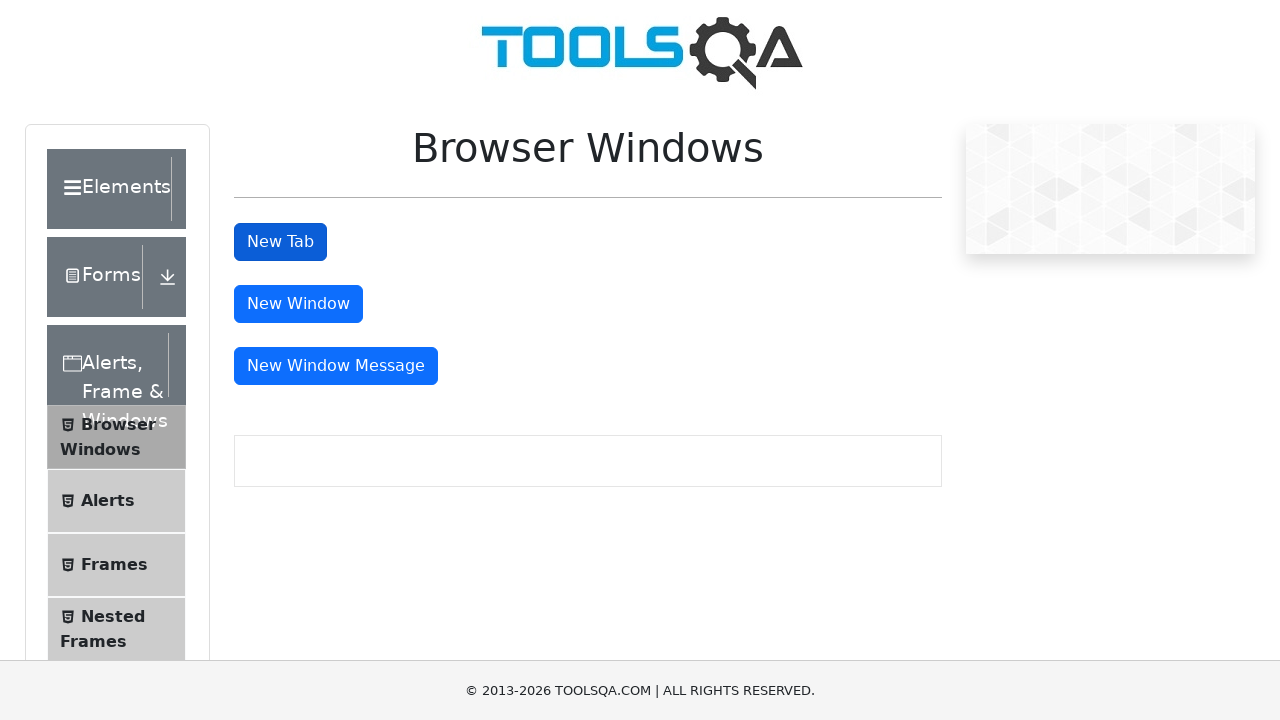

Verified h1 heading is visible in new tab
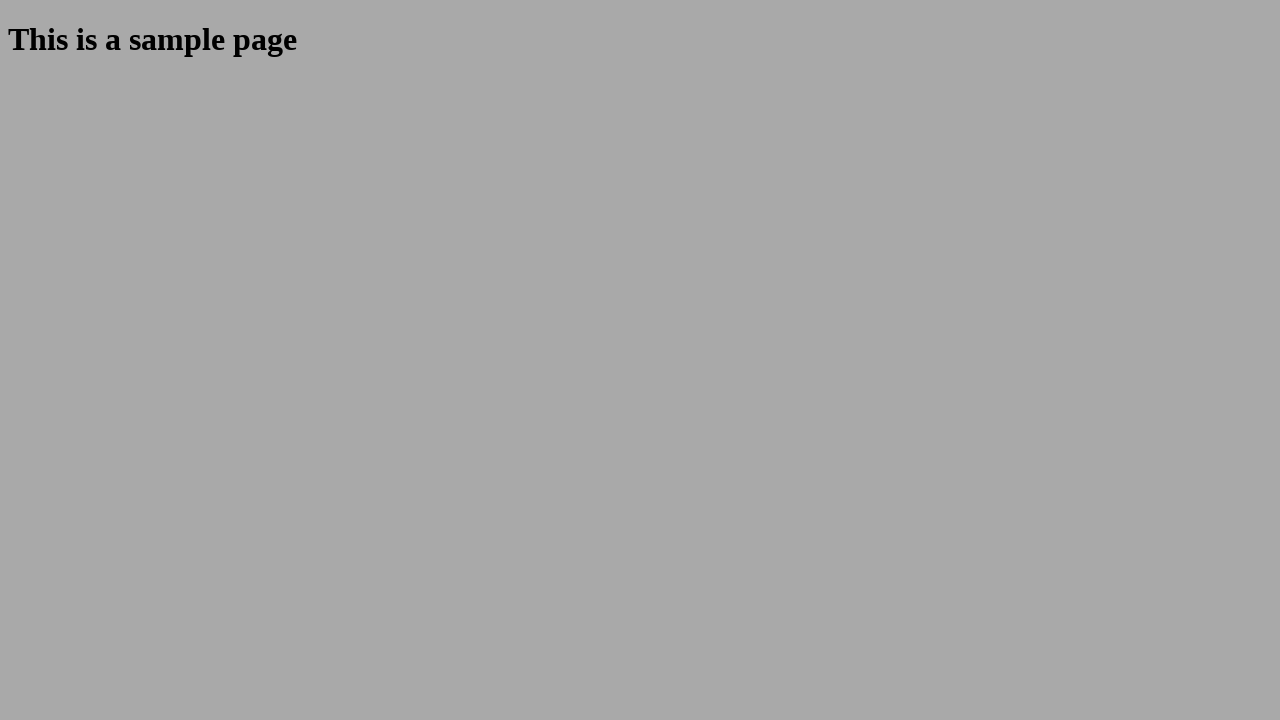

Closed new tab and switched back to original tab
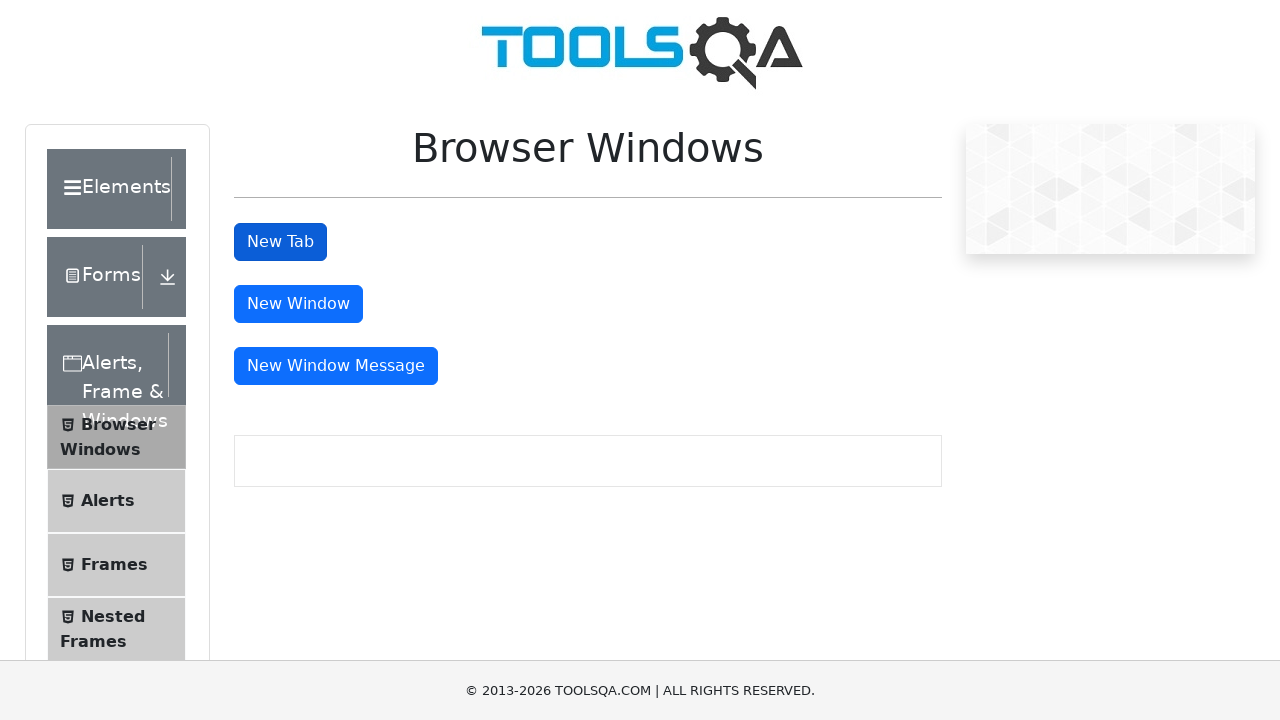

Verified New Tab button is still visible on original page
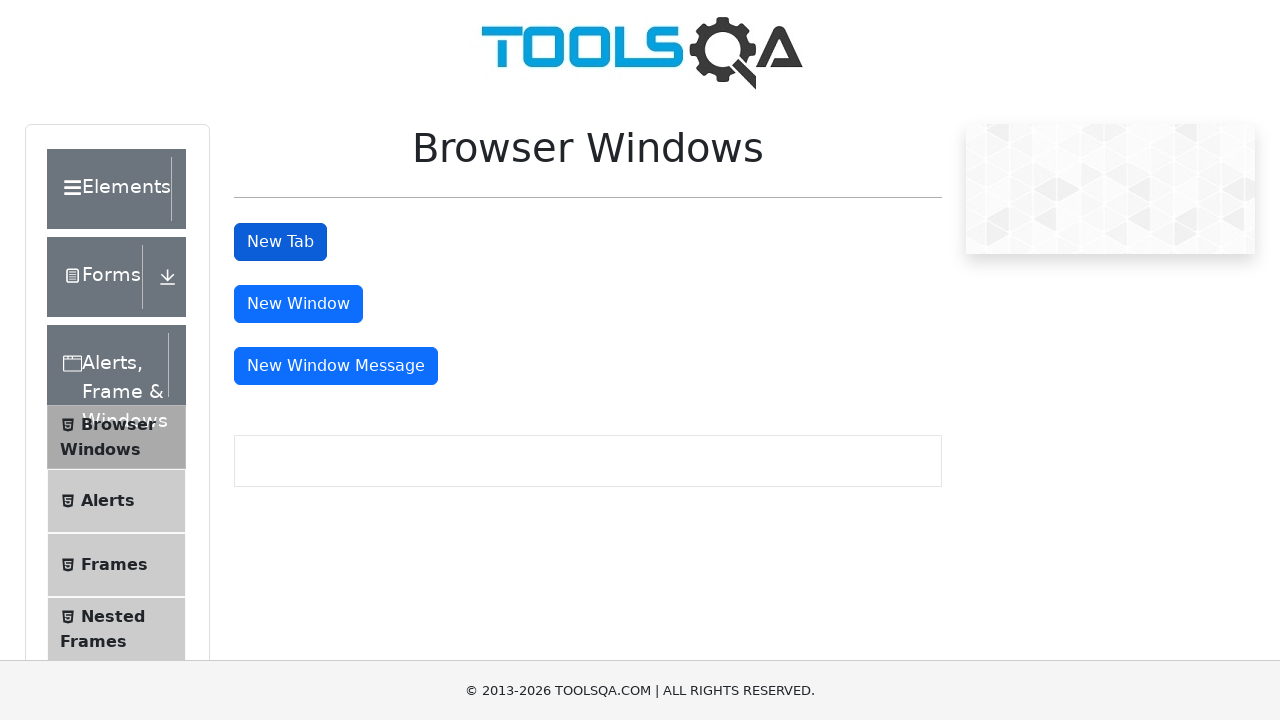

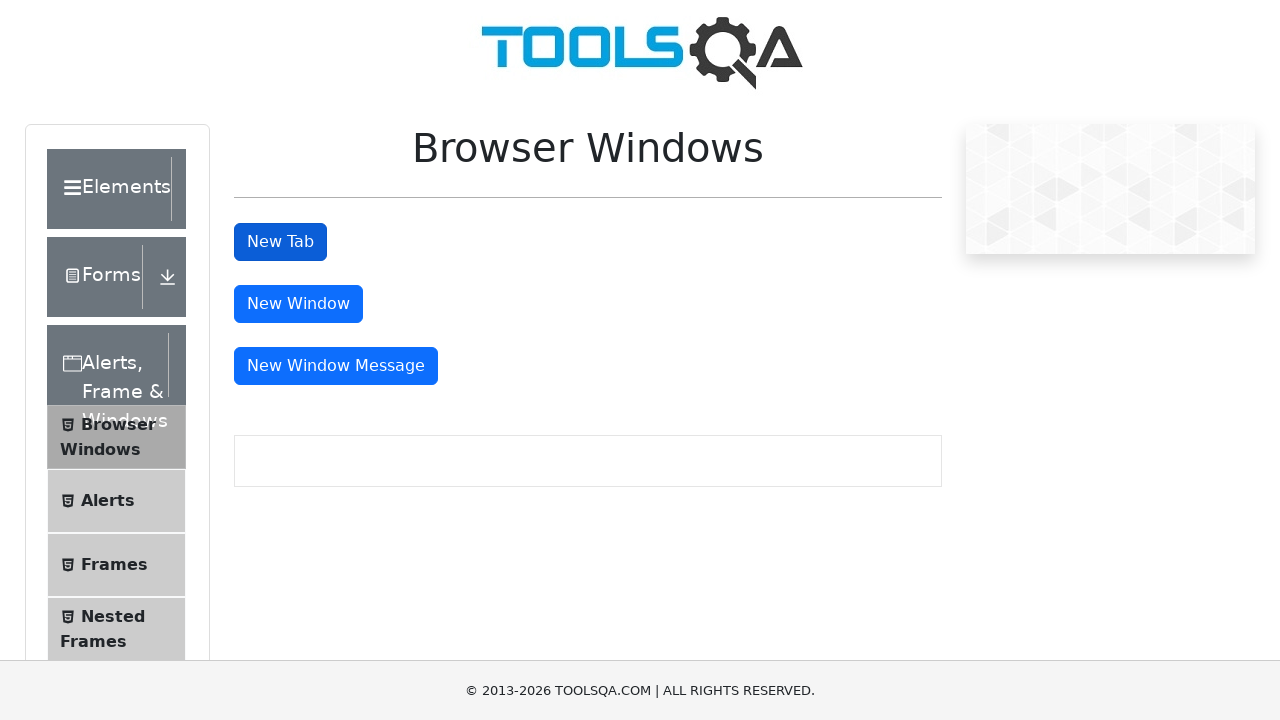